Navigates to a testing blog page and verifies checkbox elements are present

Starting URL: http://only-testing-blog.blogspot.com.br/2013/09/testing.html

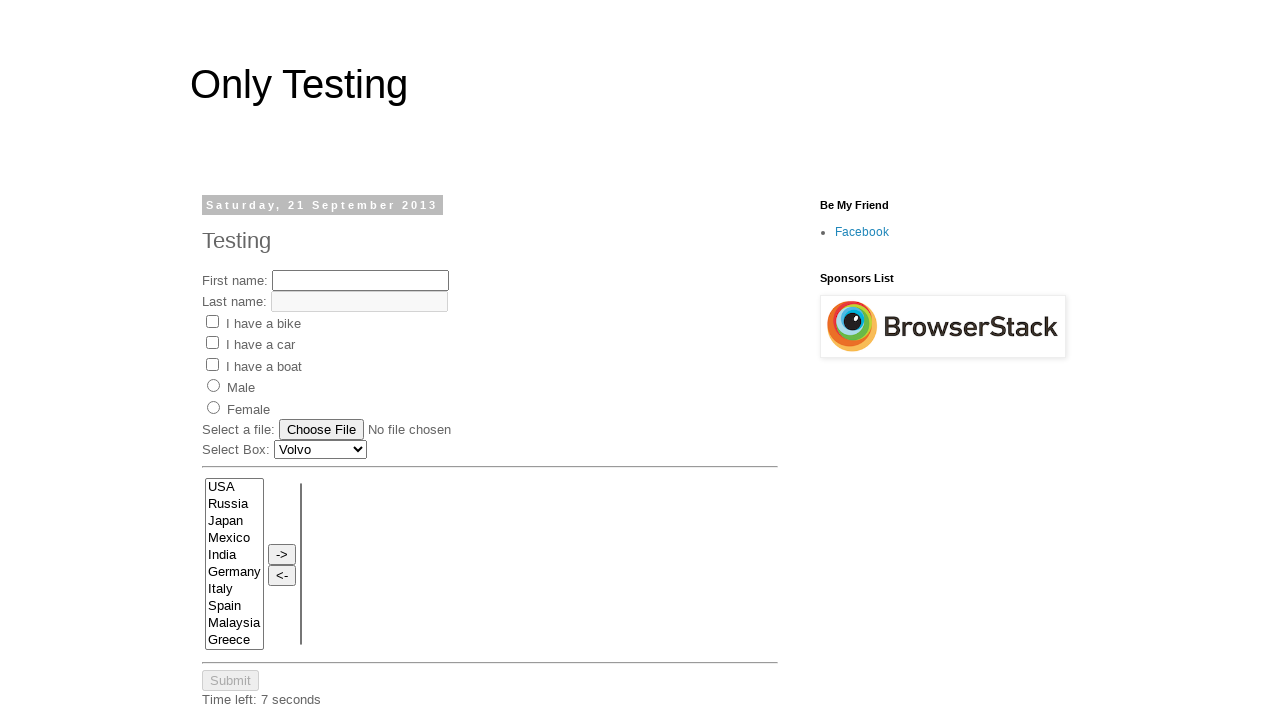

Navigated to testing blog page
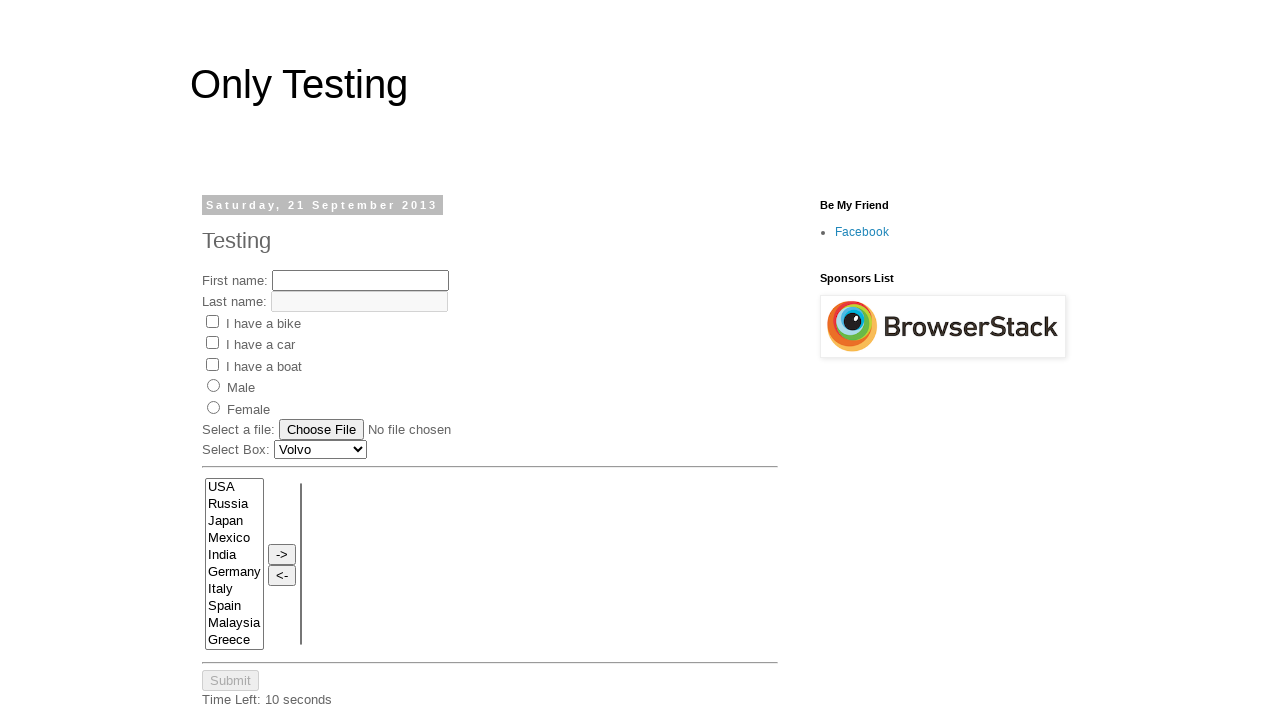

Waited for checkbox elements to be present on the page
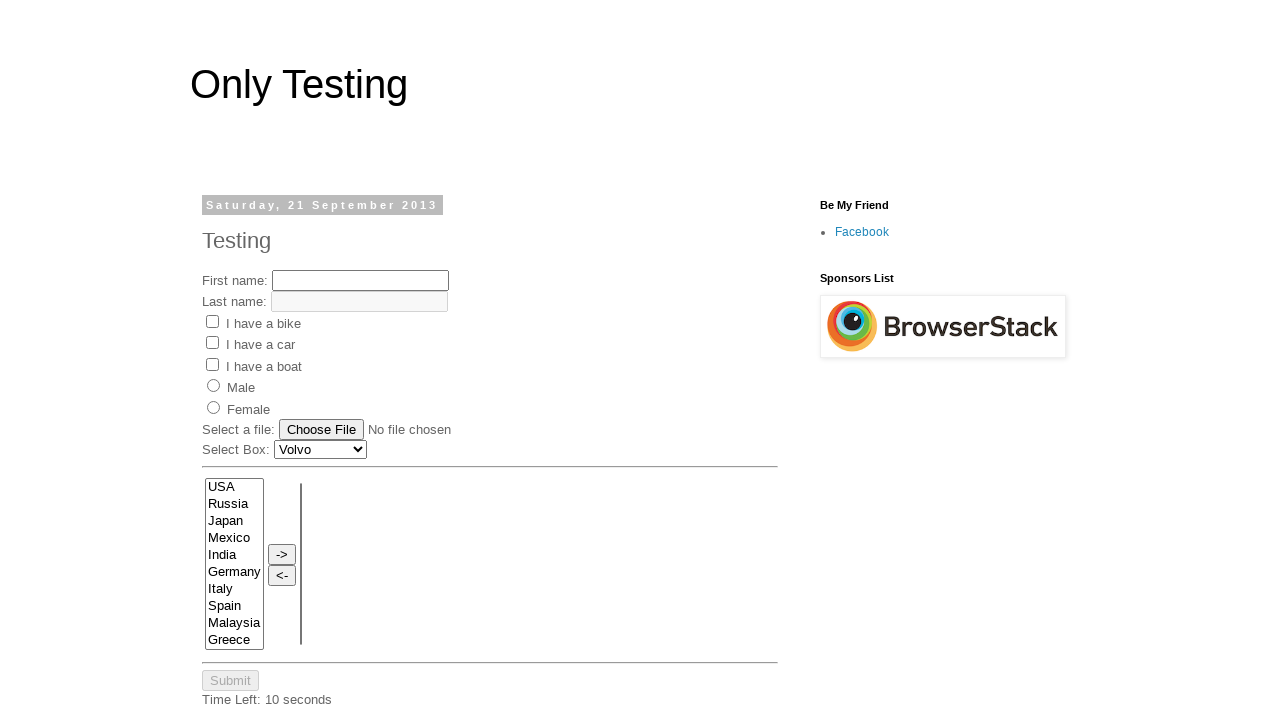

Retrieved list of checkbox elements - found 3 checkboxes
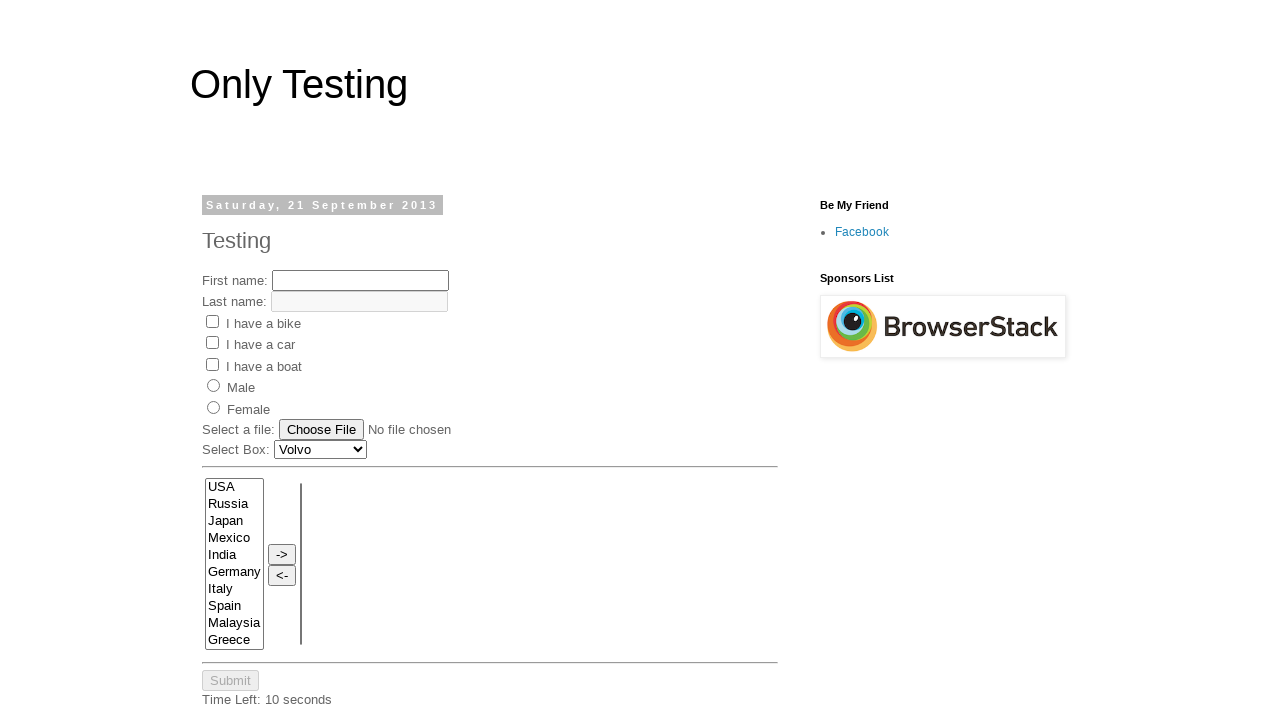

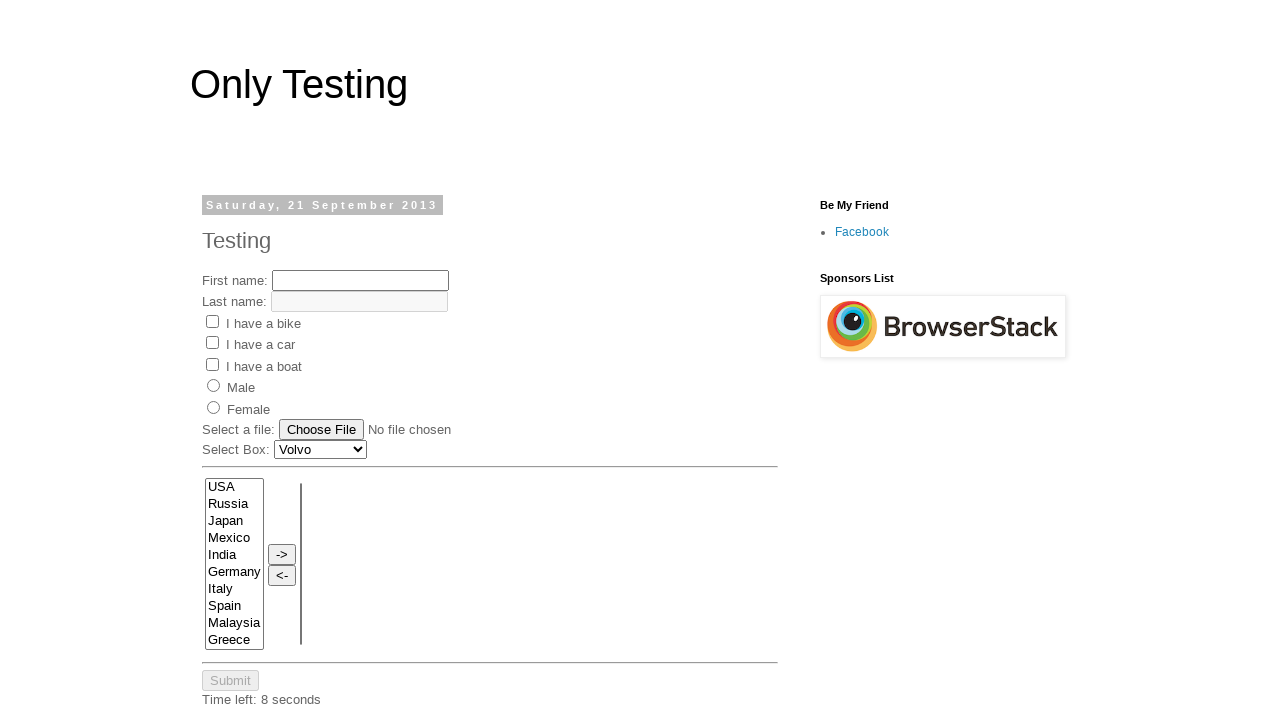